Tests JavaScript alert handling by clicking a button to trigger an alert and accepting it.

Starting URL: https://demoqa.com/alerts

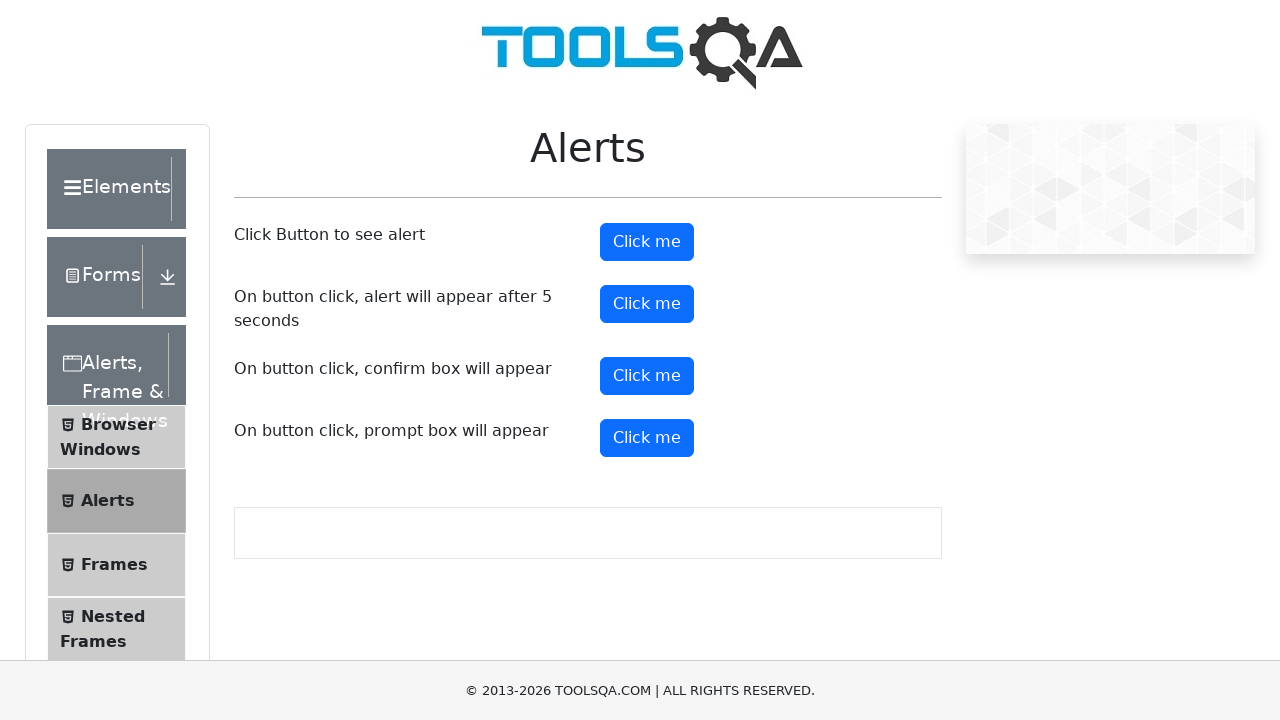

Set up dialog handler to accept alerts
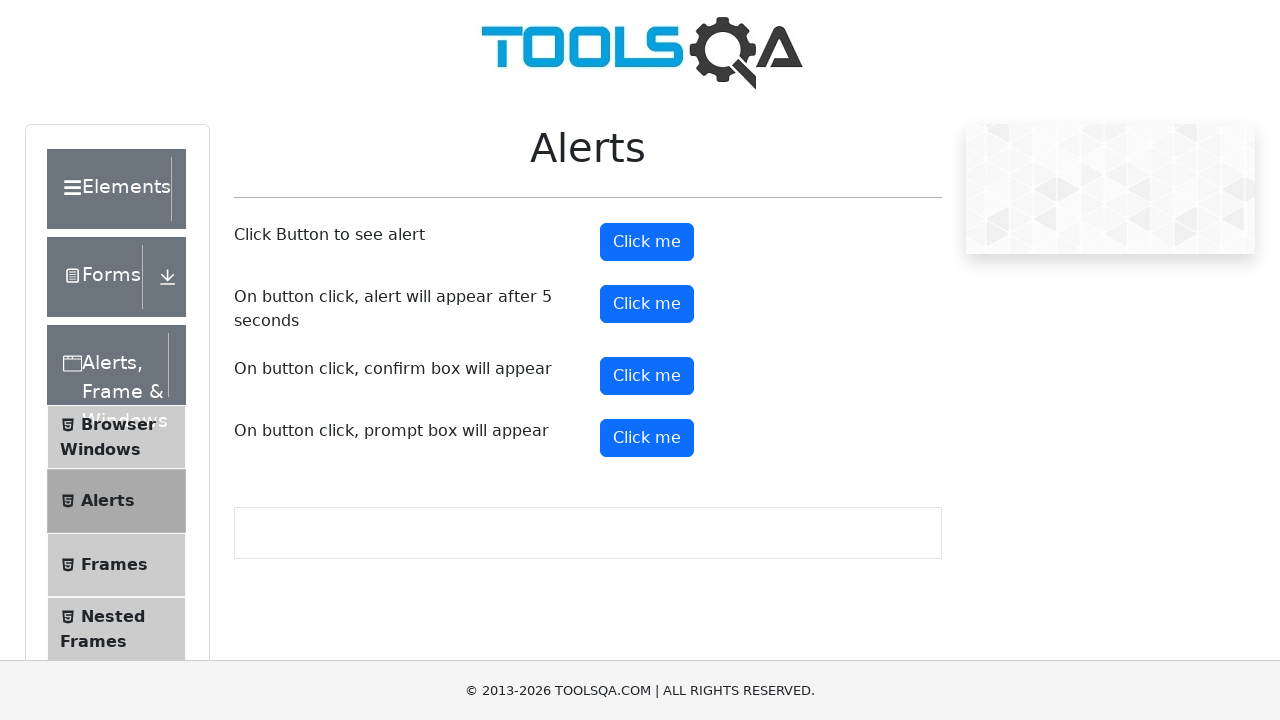

Clicked alert button to trigger JavaScript alert at (647, 242) on #alertButton
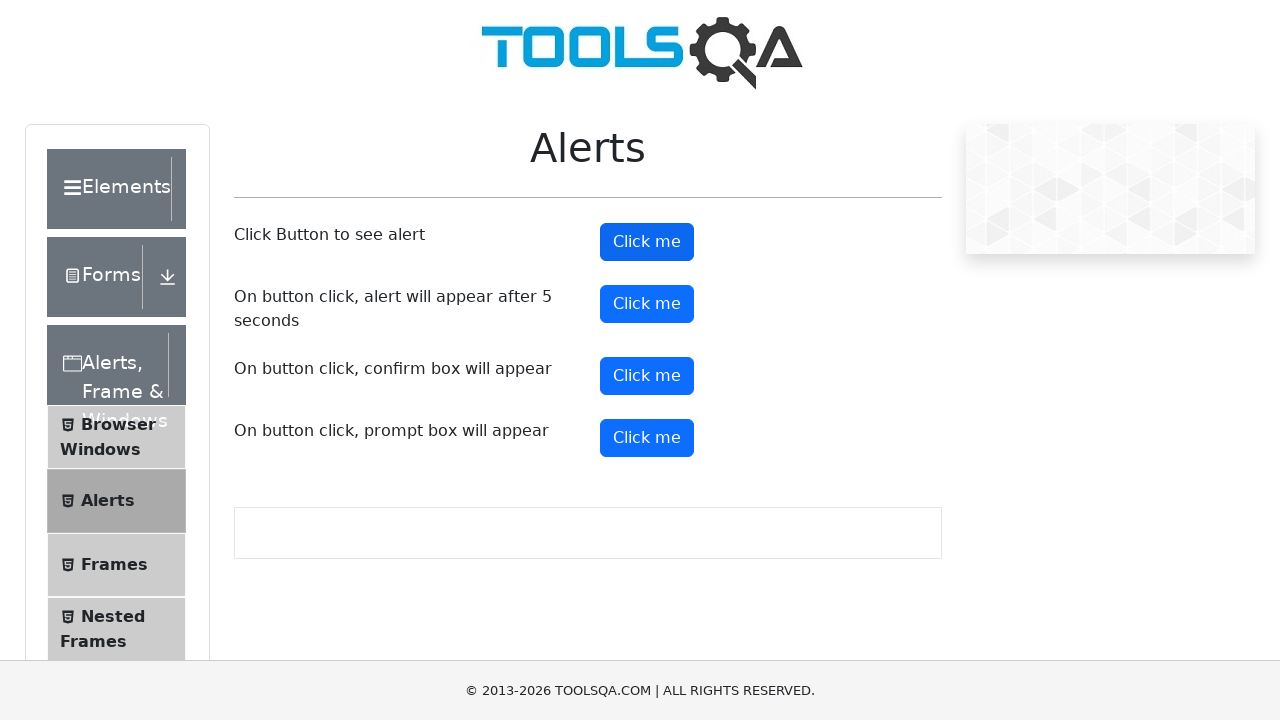

Waited 500ms for alert to be handled
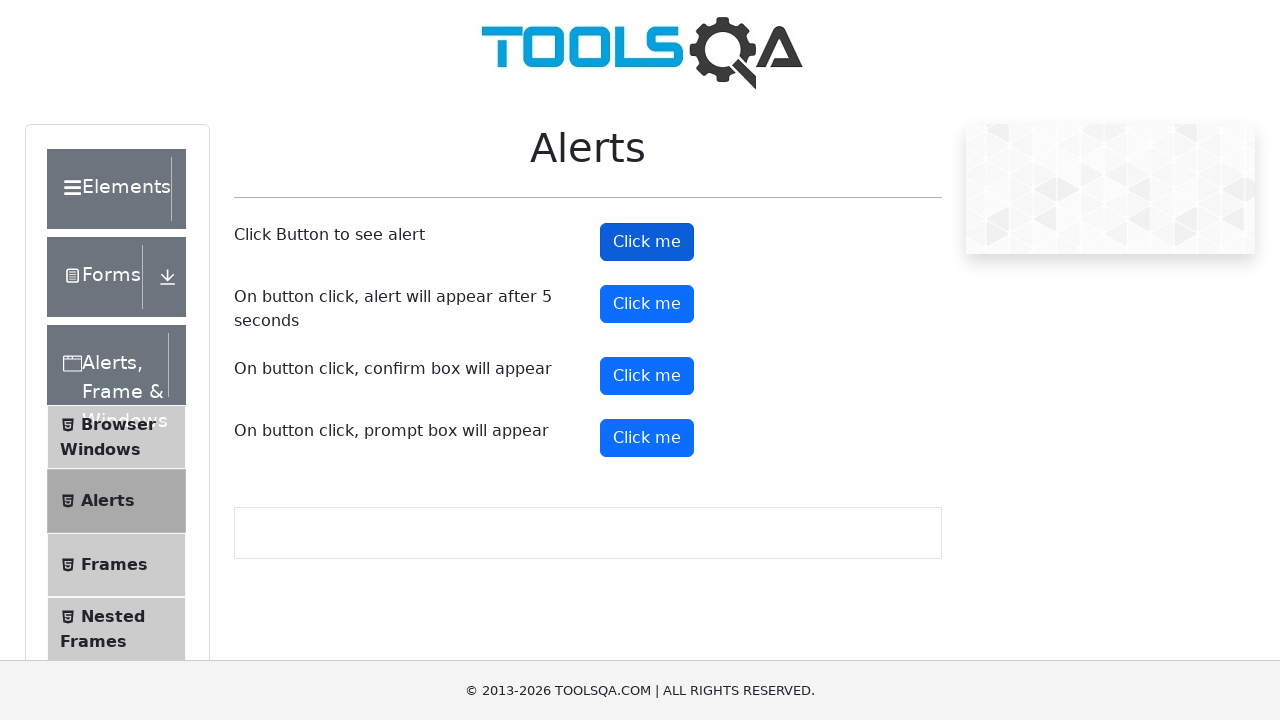

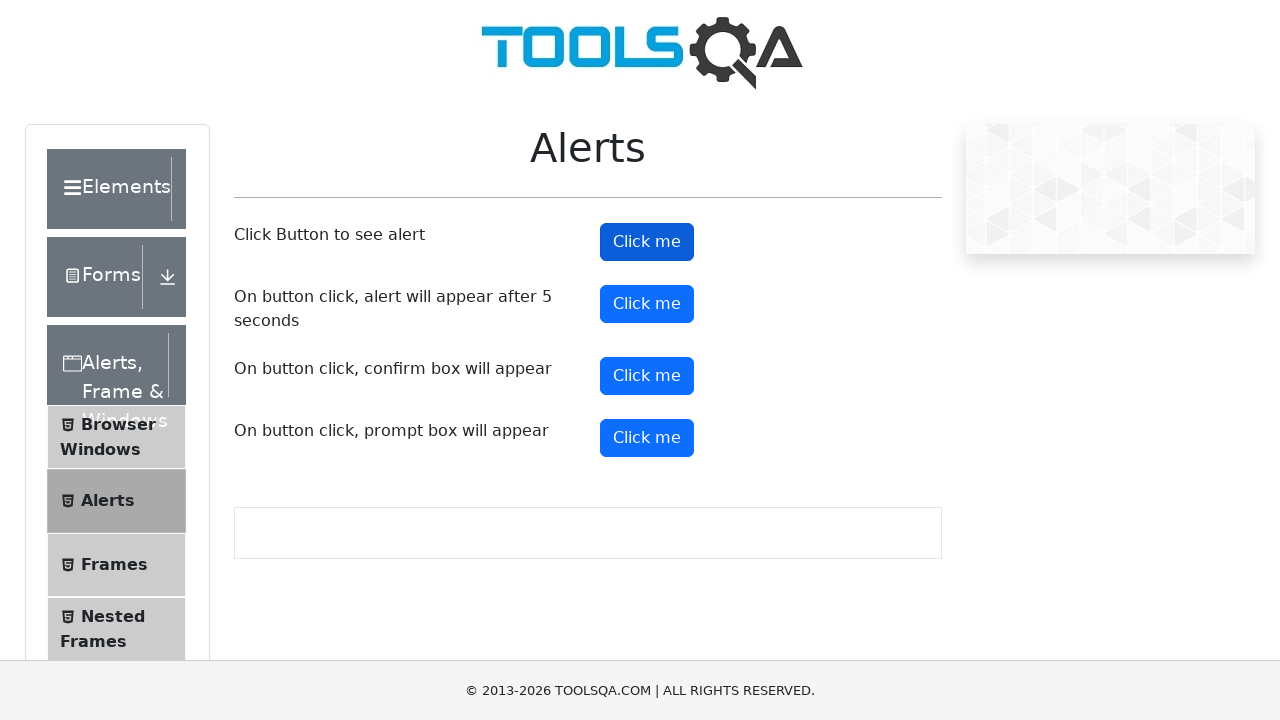